Tests selecting and deselecting options in a multi-select dropdown, then submits with Volvo and Audi selected

Starting URL: http://www.w3schools.com/tags/tryit.asp?filename=tryhtml_select_multiple

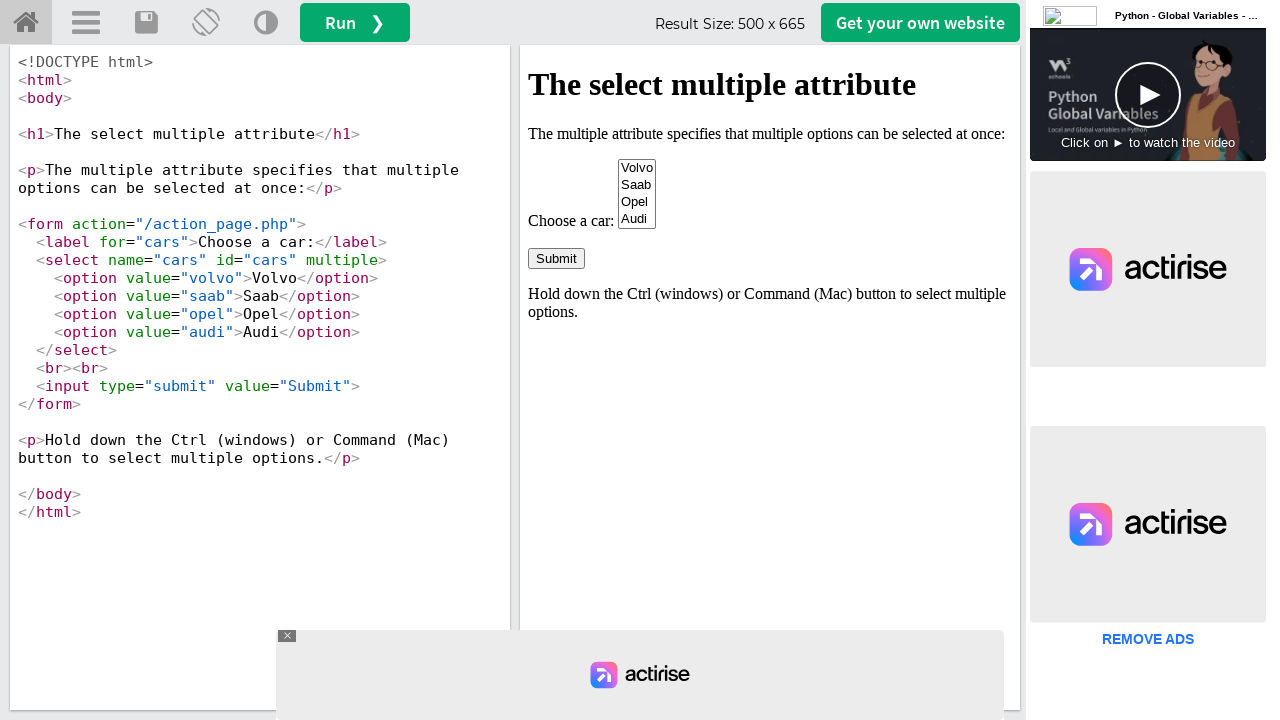

Located iframe containing the multi-select form
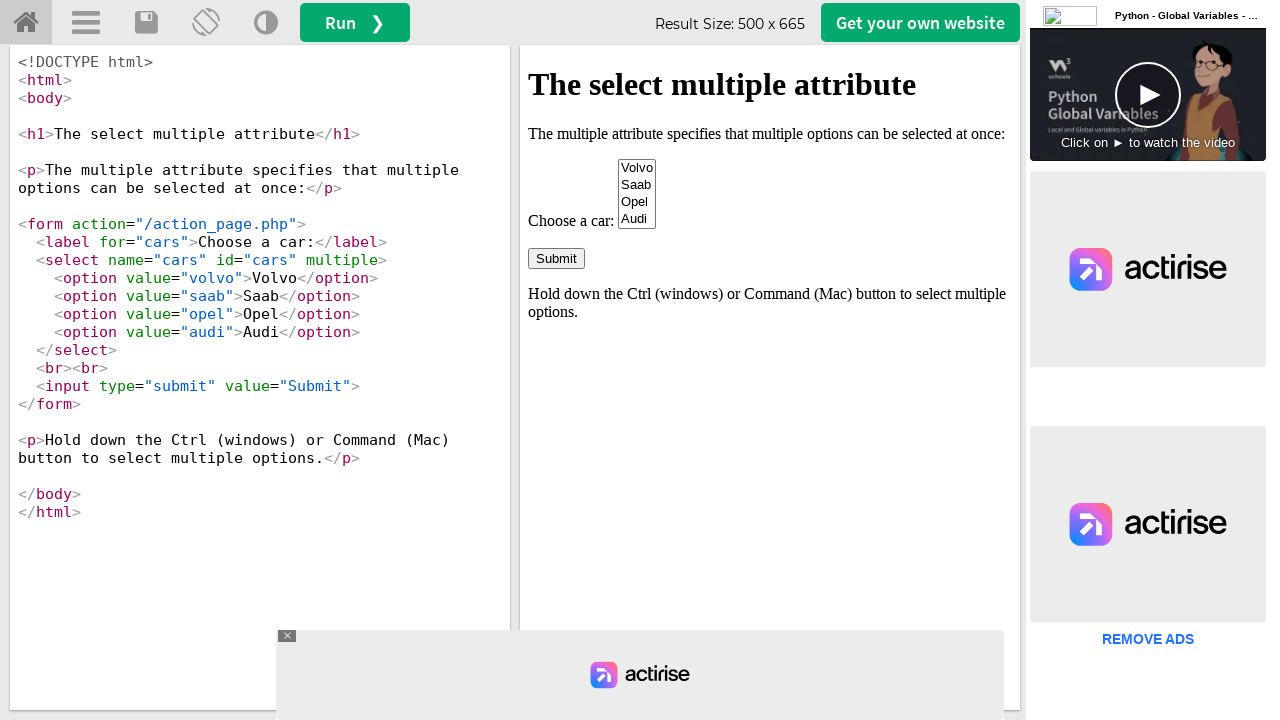

Selected Opel and Audi options in the dropdown on iframe#iframeResult >> nth=0 >> internal:control=enter-frame >> select[name='car
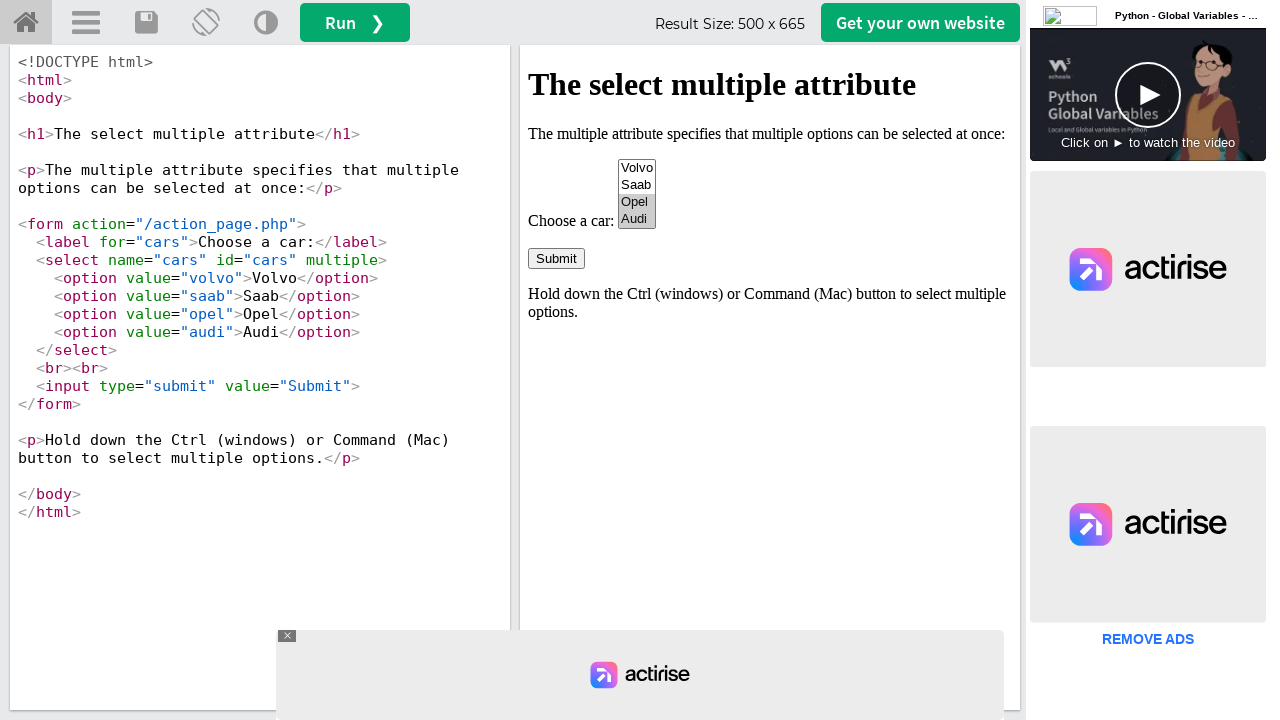

Deselected all options in the dropdown on iframe#iframeResult >> nth=0 >> internal:control=enter-frame >> select[name='car
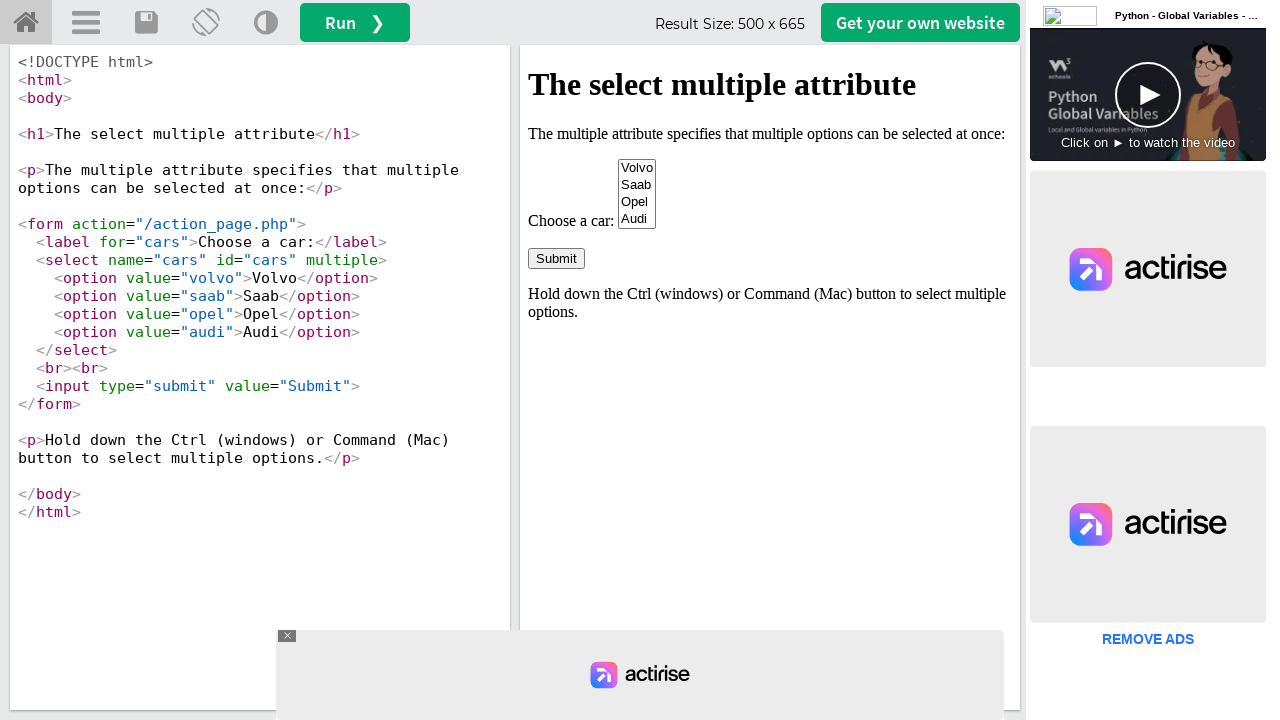

Selected Volvo and Audi options in the dropdown on iframe#iframeResult >> nth=0 >> internal:control=enter-frame >> select[name='car
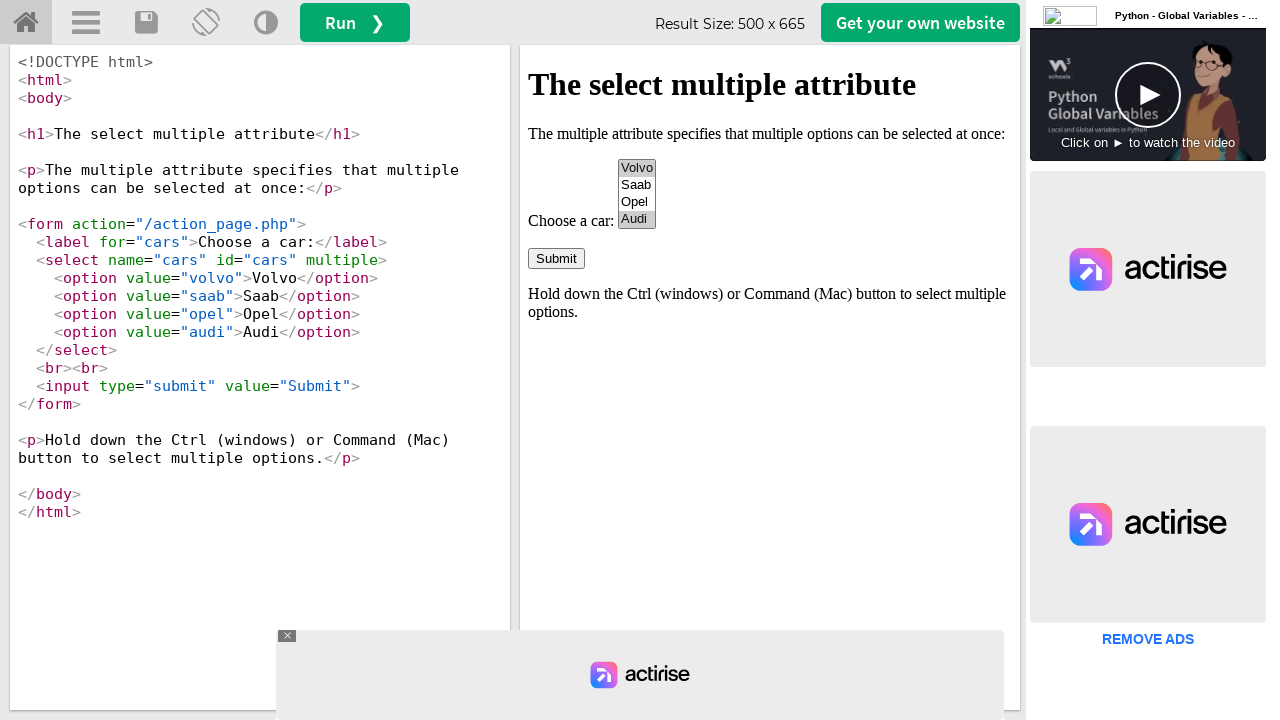

Clicked submit button to submit the form with Volvo and Audi selected at (556, 258) on iframe#iframeResult >> nth=0 >> internal:control=enter-frame >> input[type='subm
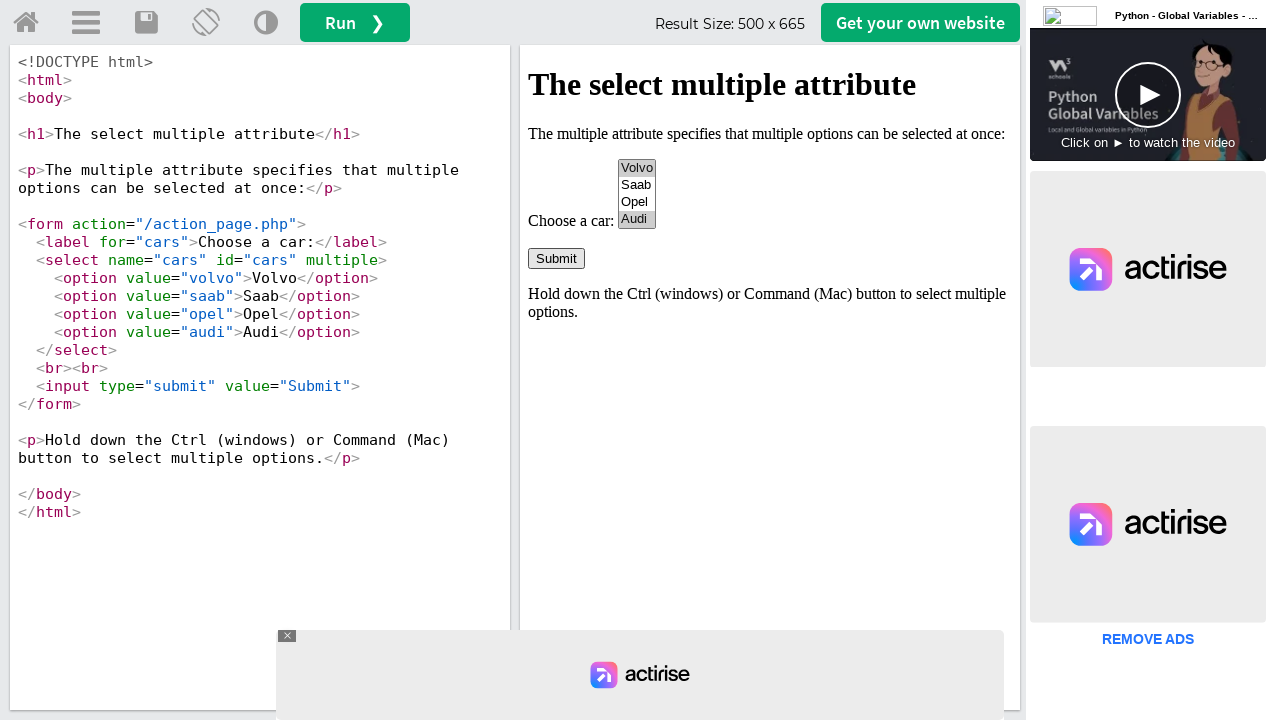

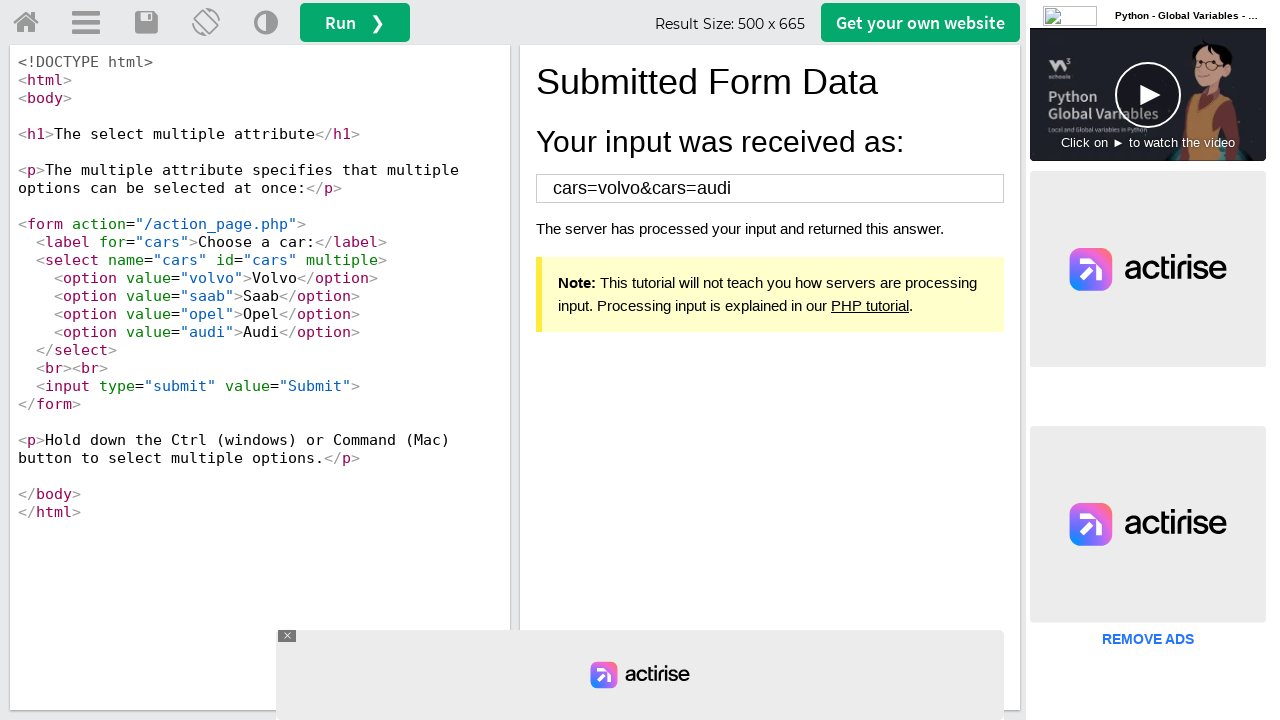